Tests clearing the complete state of all items by checking and then unchecking the toggle all

Starting URL: https://demo.playwright.dev/todomvc

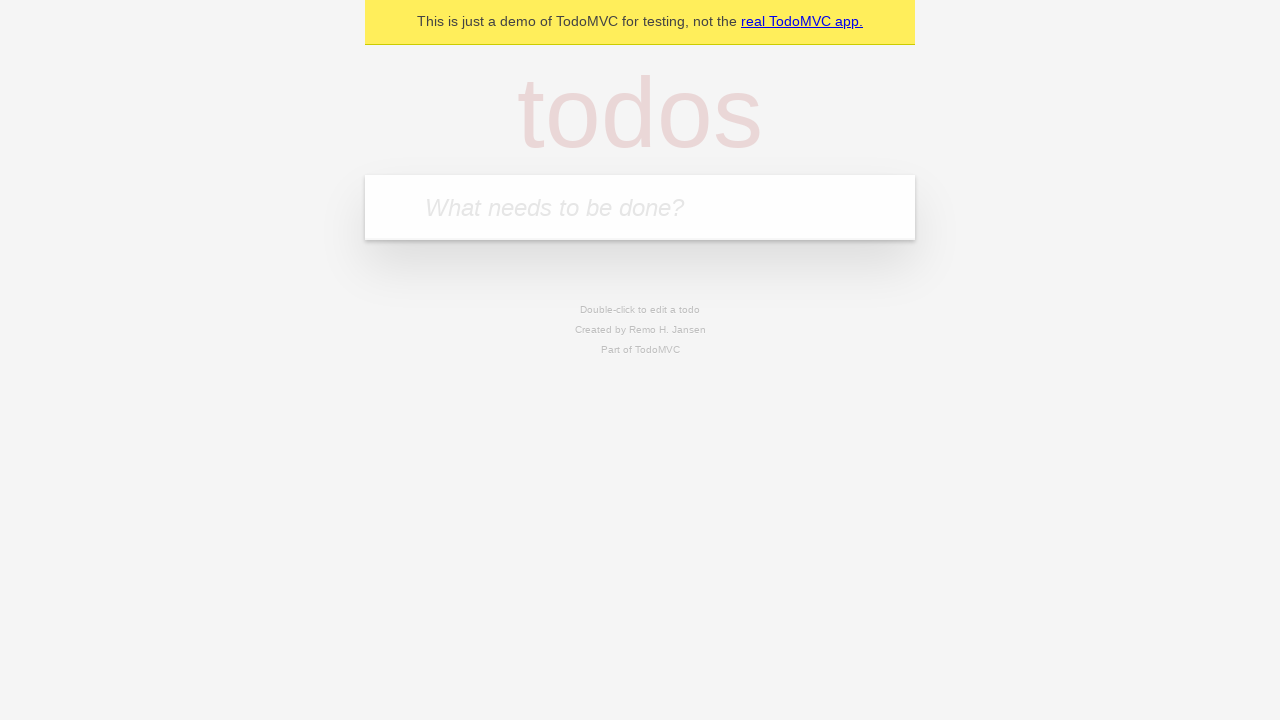

Filled todo input with 'buy some cheese' on internal:attr=[placeholder="What needs to be done?"i]
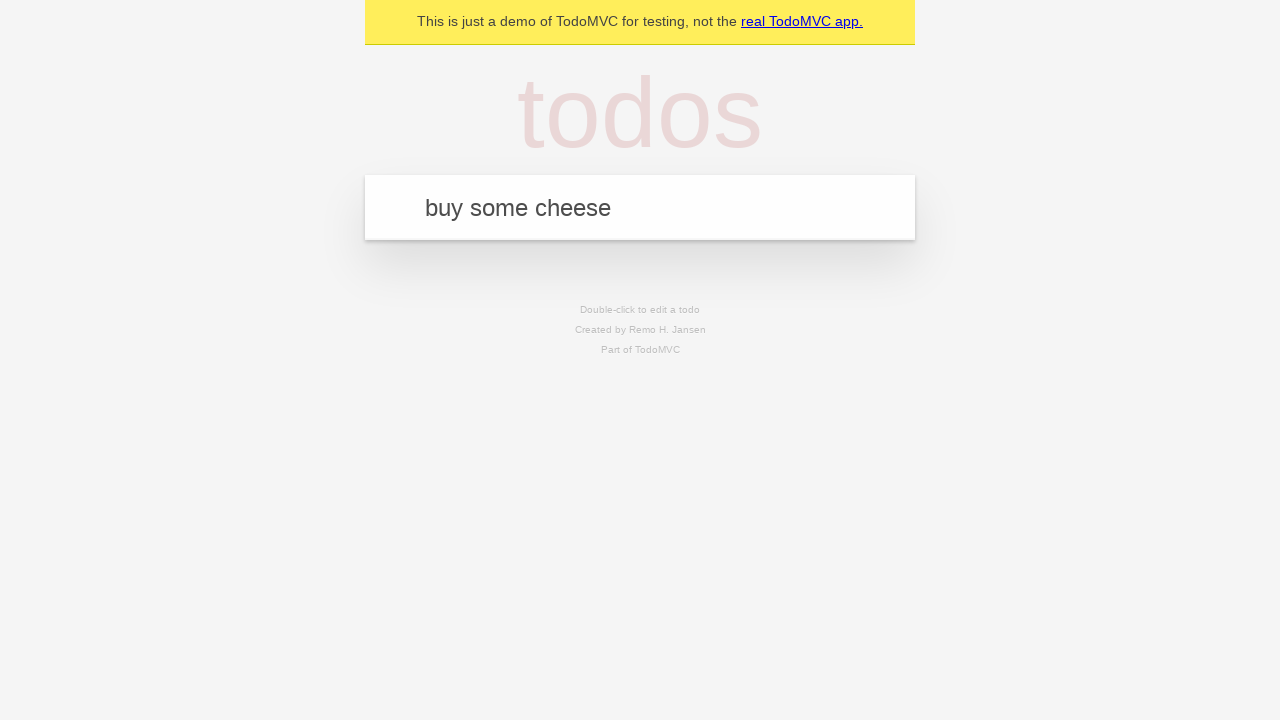

Pressed Enter to add first todo item on internal:attr=[placeholder="What needs to be done?"i]
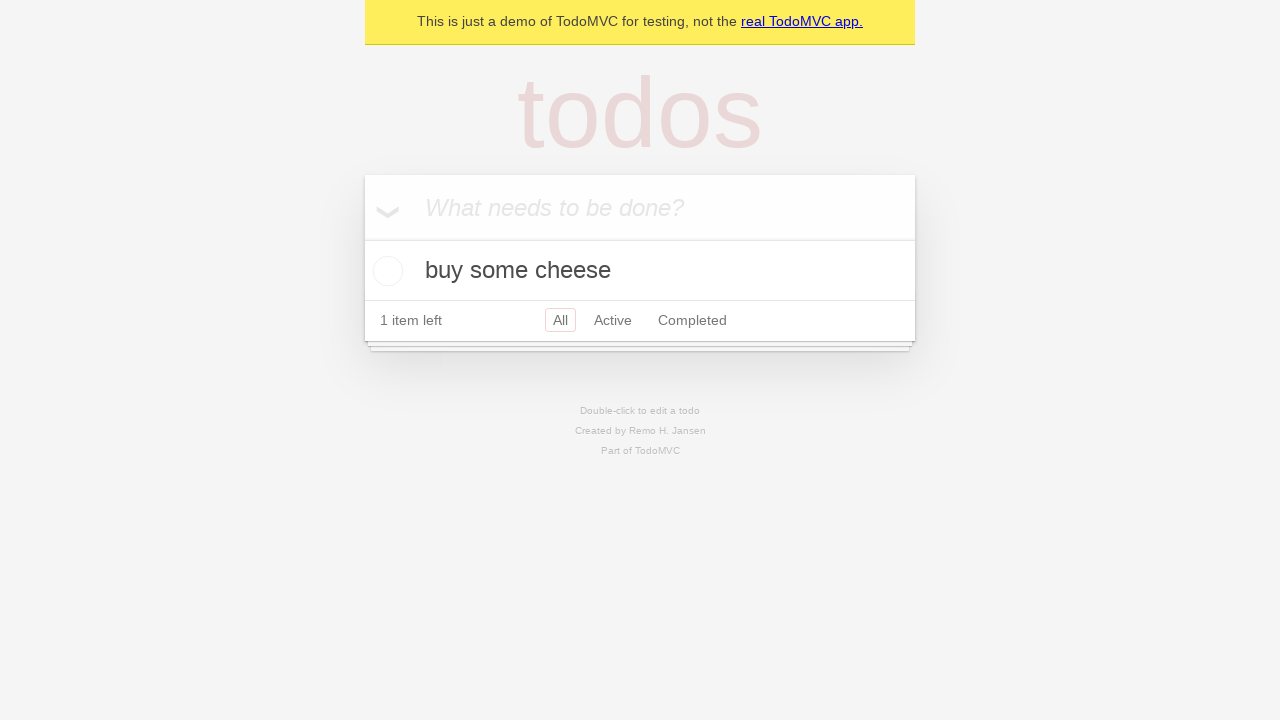

Filled todo input with 'feed the cat' on internal:attr=[placeholder="What needs to be done?"i]
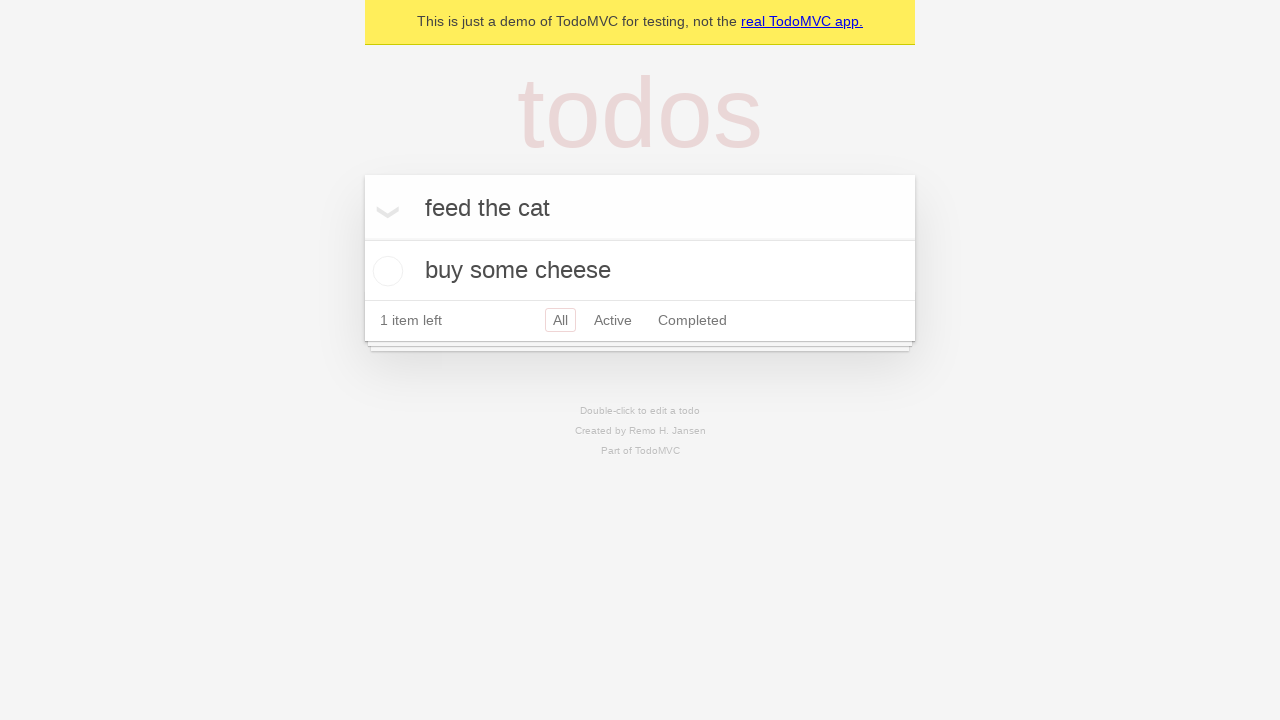

Pressed Enter to add second todo item on internal:attr=[placeholder="What needs to be done?"i]
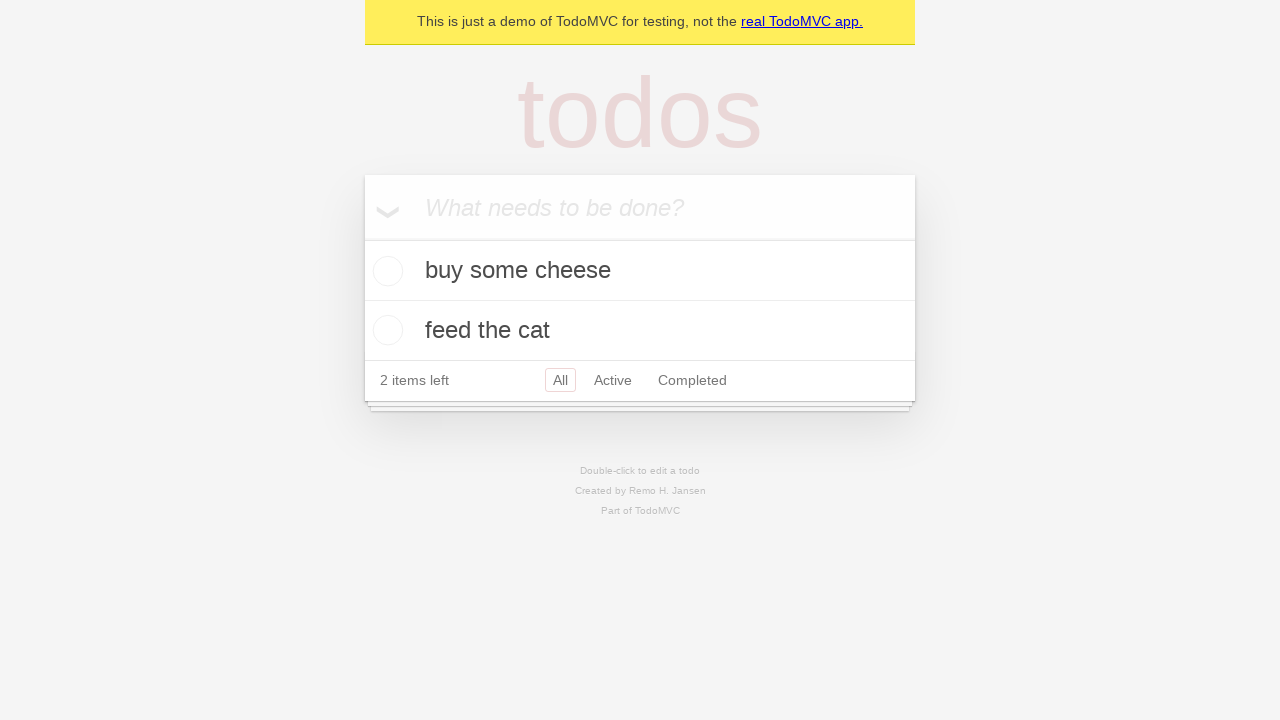

Filled todo input with 'book a doctors appointment' on internal:attr=[placeholder="What needs to be done?"i]
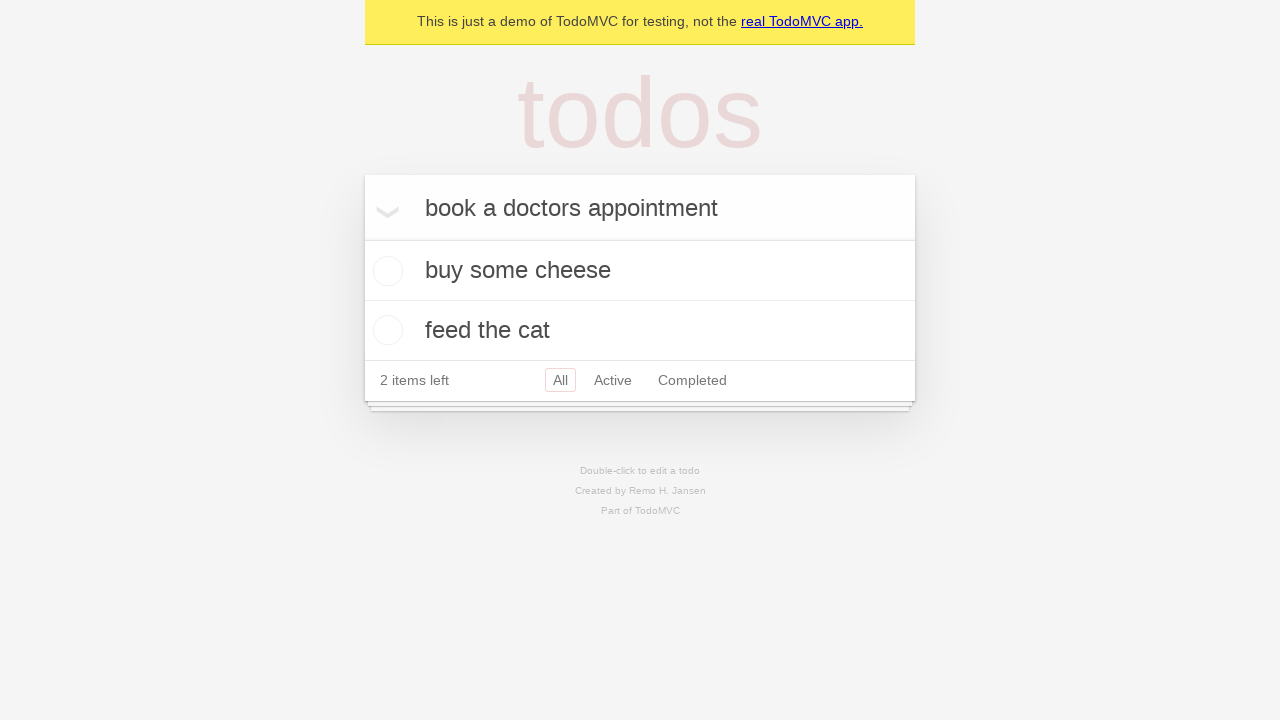

Pressed Enter to add third todo item on internal:attr=[placeholder="What needs to be done?"i]
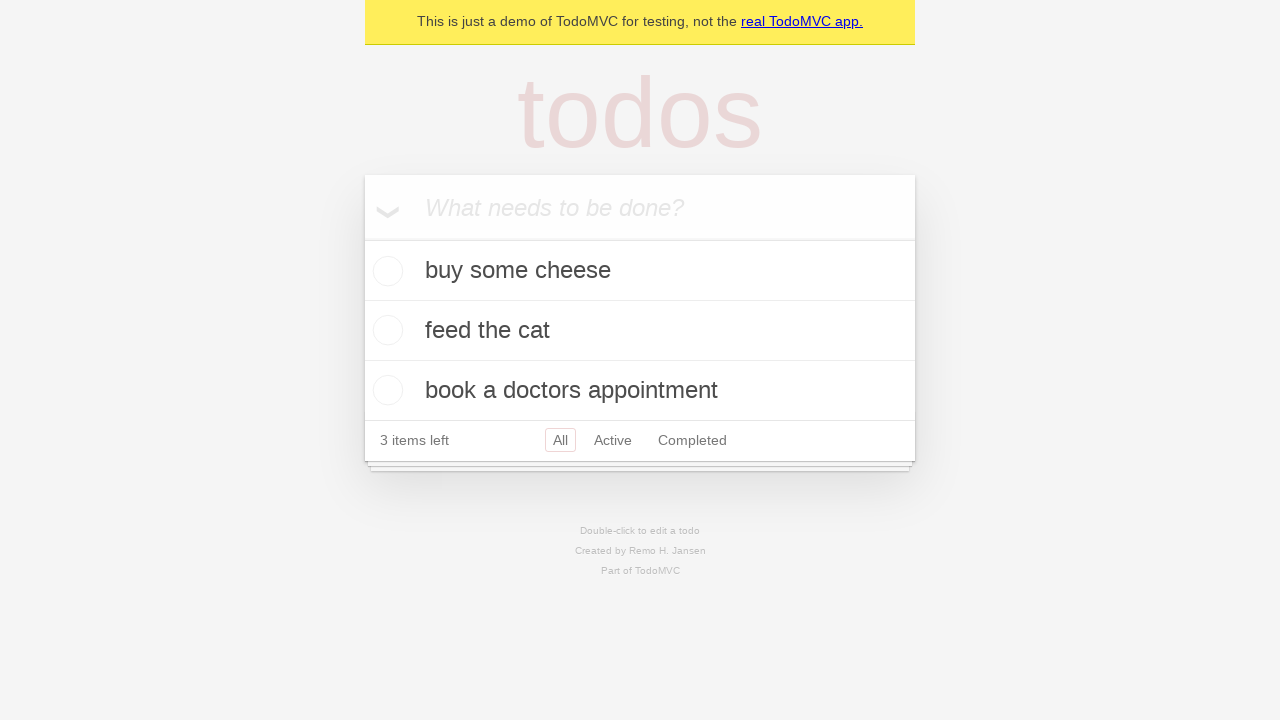

Checked the 'Mark all as complete' toggle to mark all items as complete at (362, 238) on internal:label="Mark all as complete"i
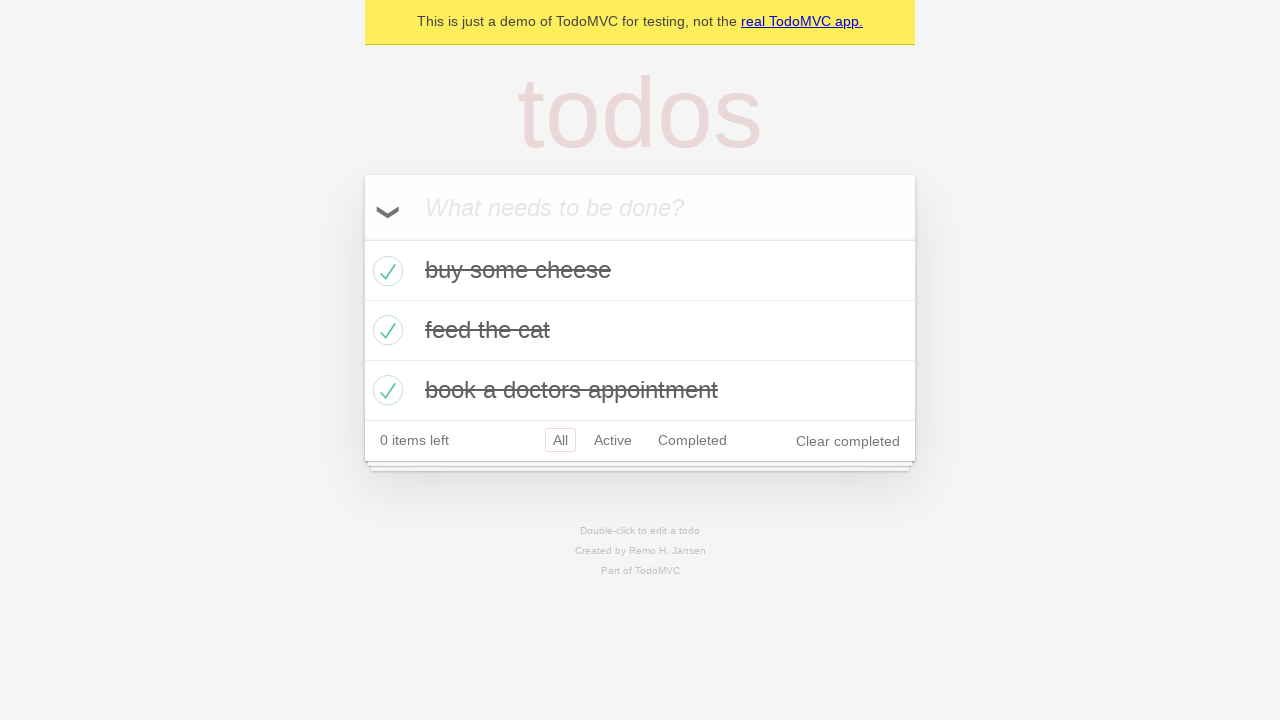

Unchecked the 'Mark all as complete' toggle to clear the complete state of all items at (362, 238) on internal:label="Mark all as complete"i
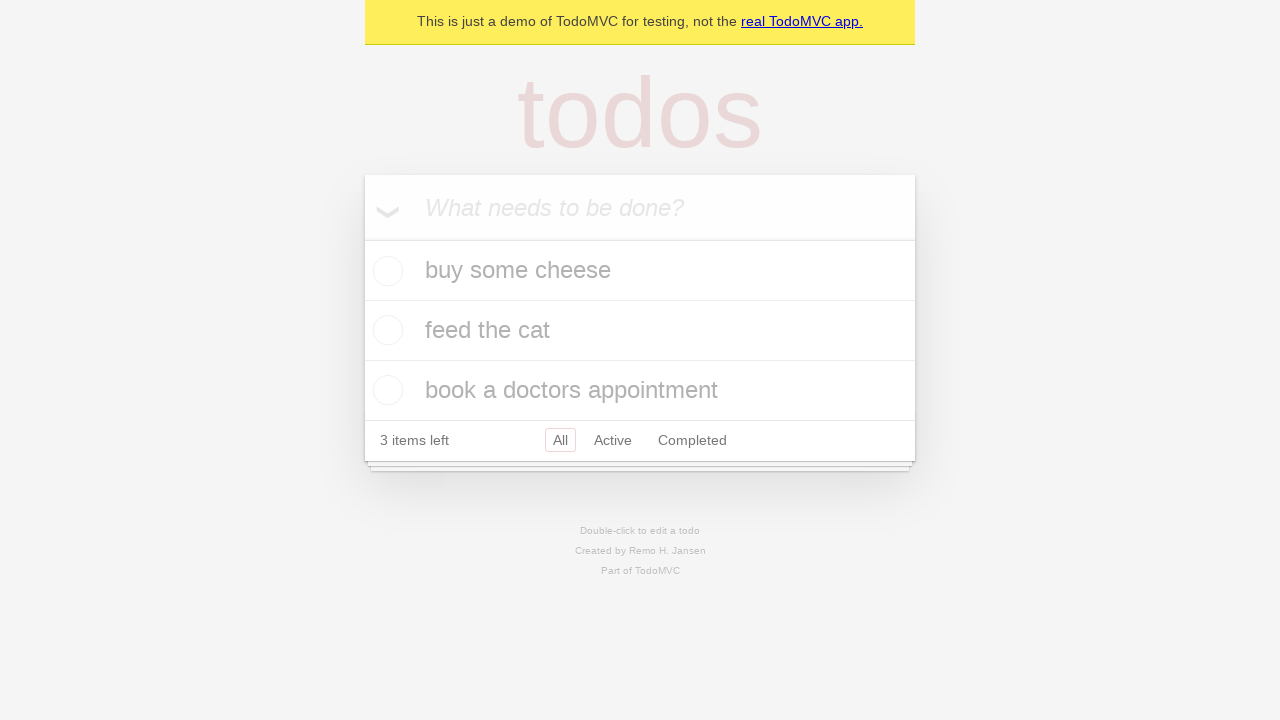

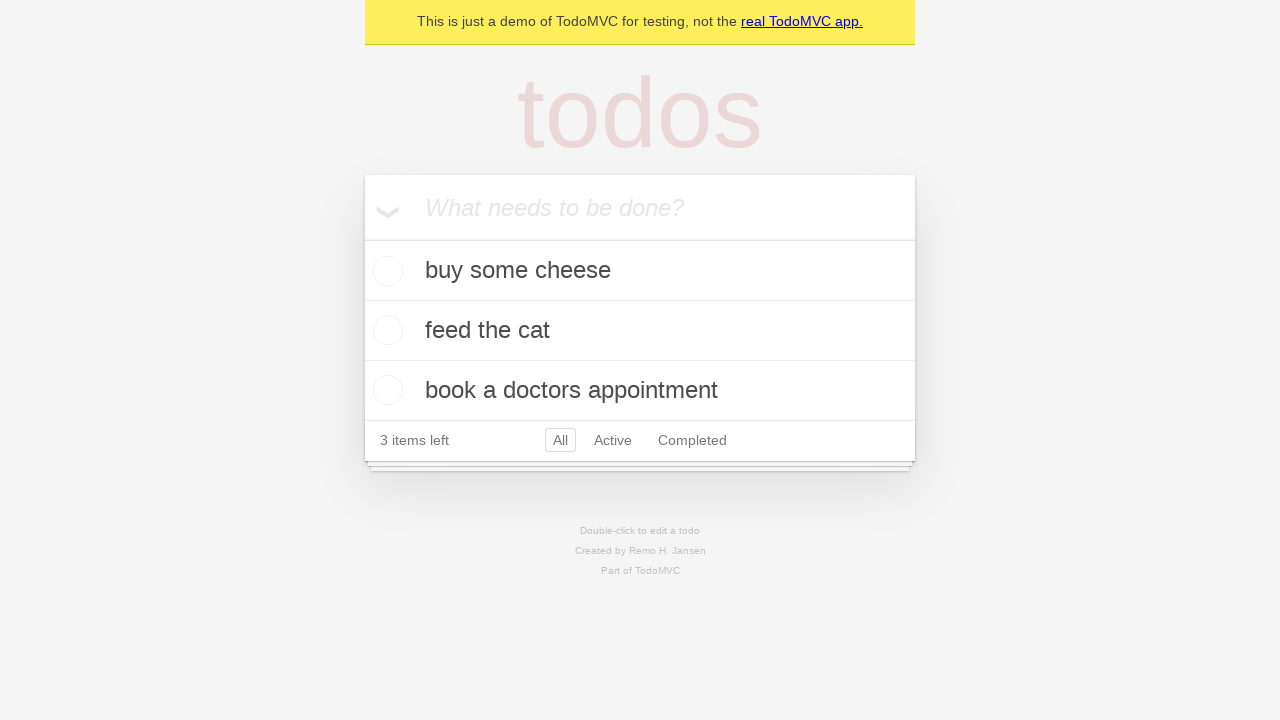